Tests double-click functionality by navigating to the Elements section, clicking on Buttons, and performing a double-click action to verify the response message.

Starting URL: https://demoqa.com/

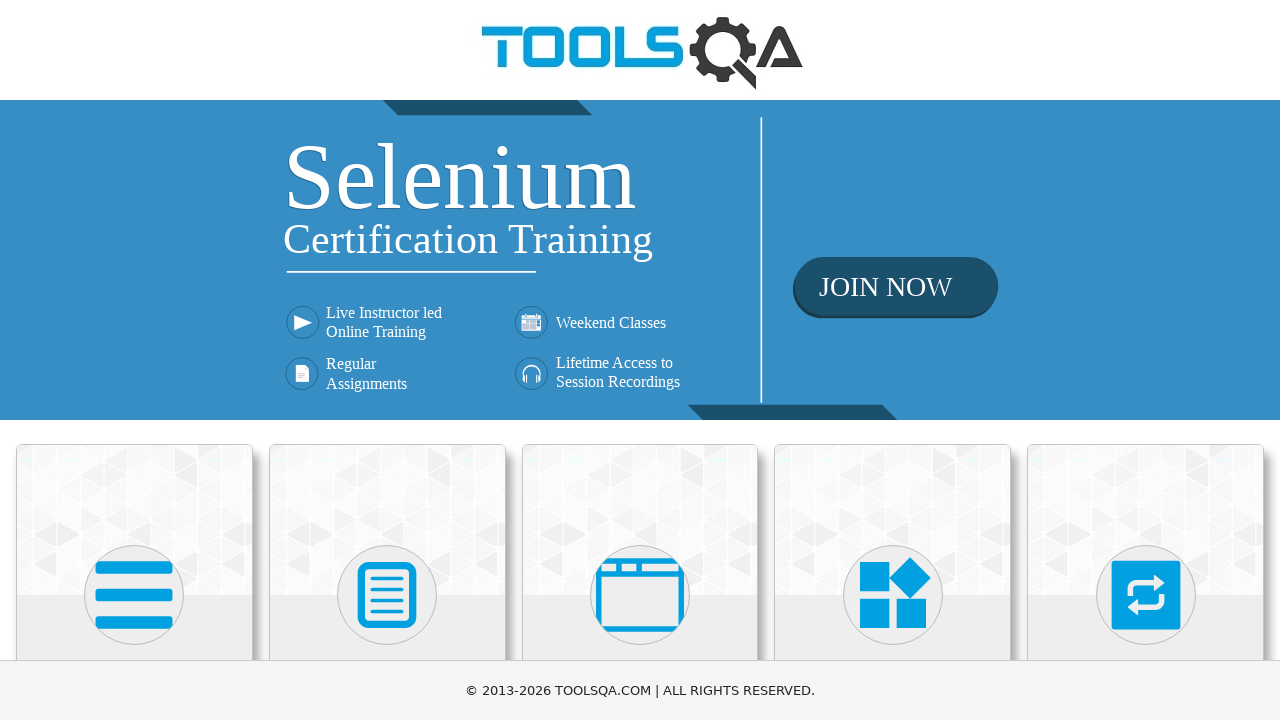

Clicked on Elements card at (134, 360) on xpath=//h5[text()='Elements']
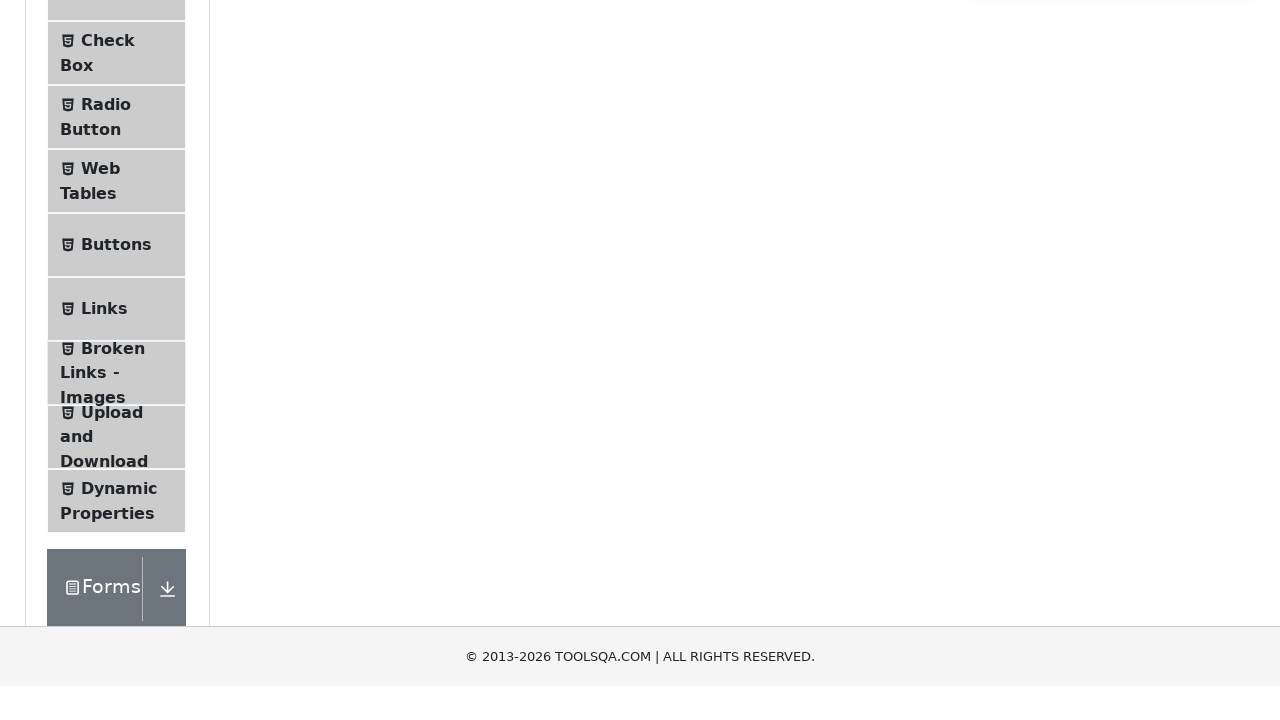

Clicked on Buttons menu item at (116, 517) on xpath=//span[@class='text' and text()='Buttons']
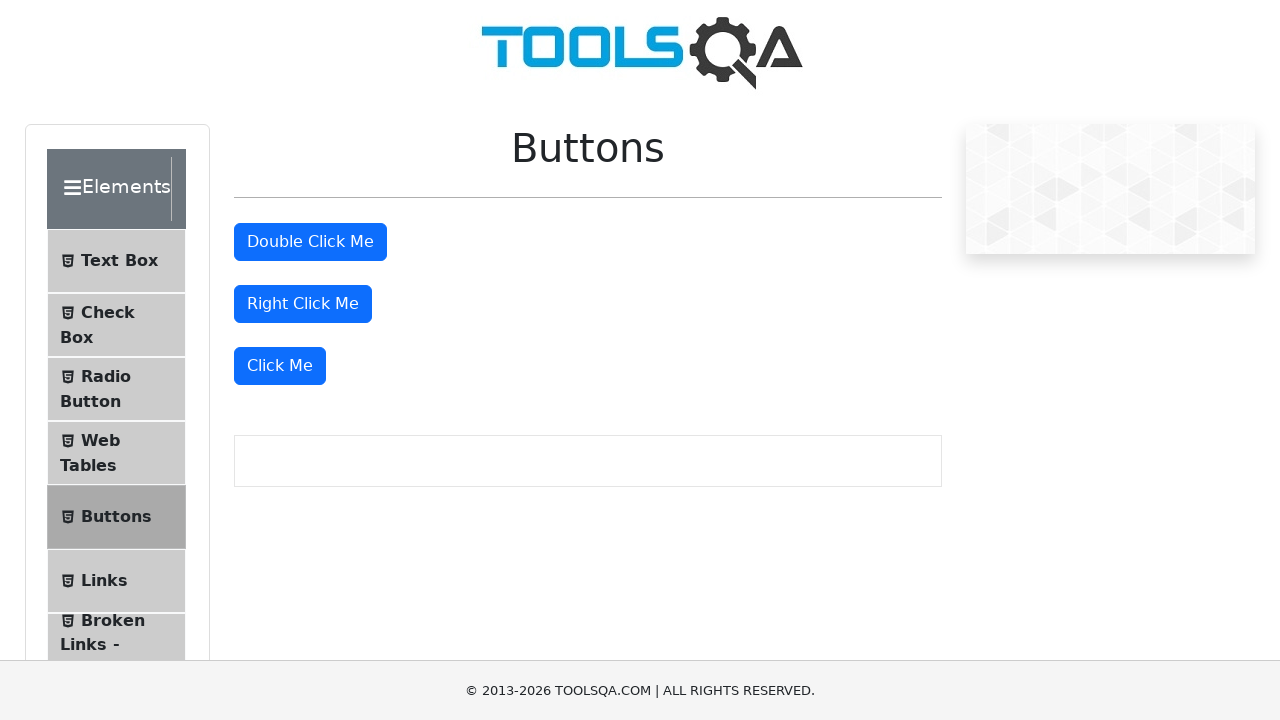

Performed double-click action on button at (310, 242) on #doubleClickBtn
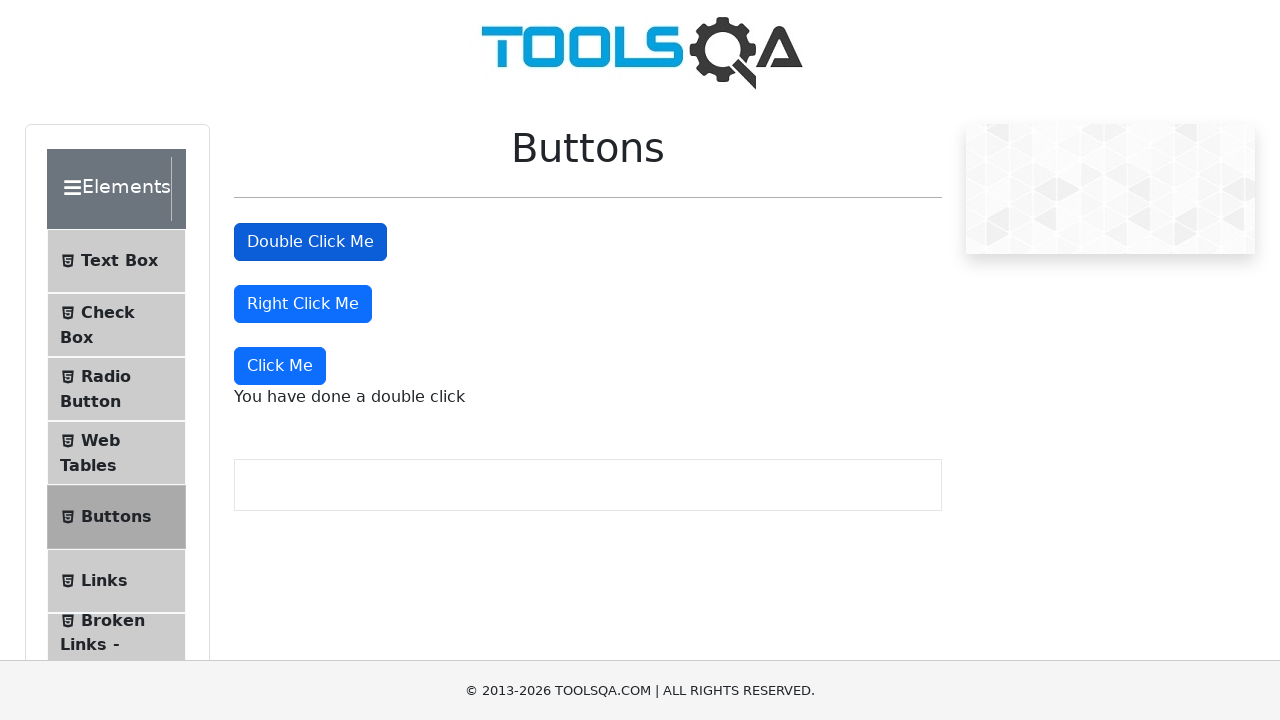

Double-click response message appeared
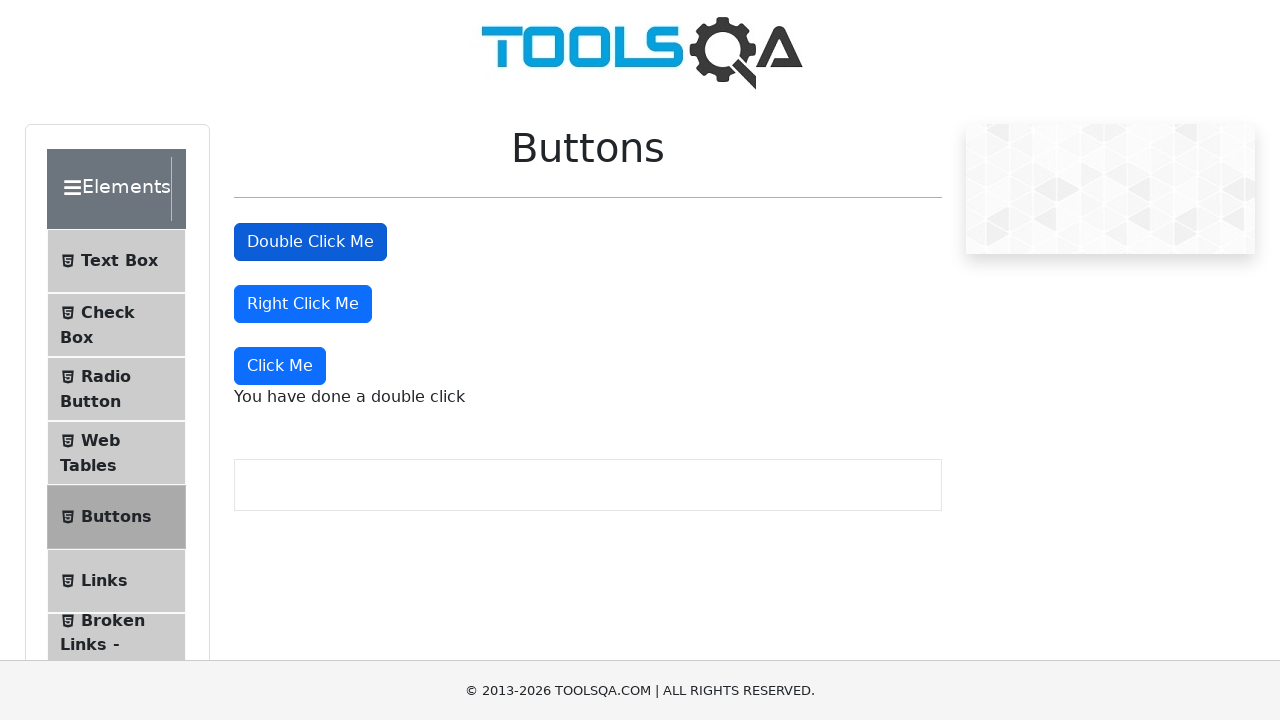

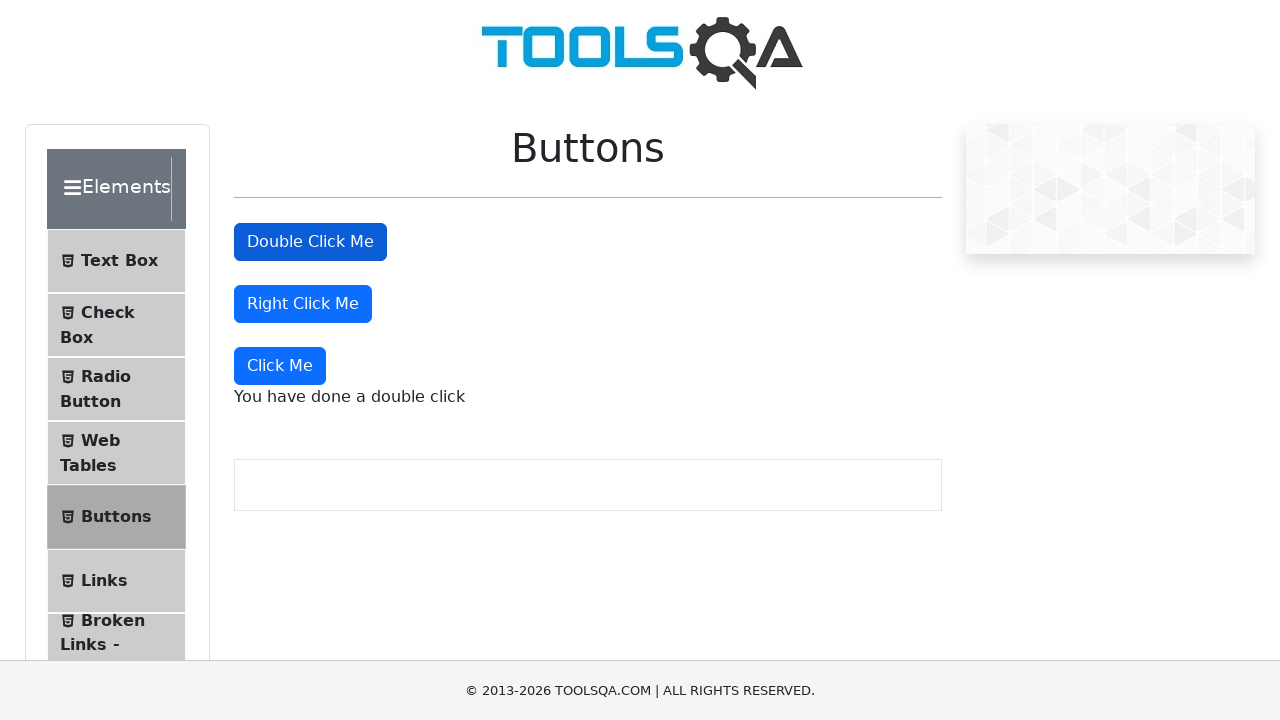